Demonstrates window handling by navigating to Google signup page, clicking the Help link which opens a new window, then switching to the child window and verifying it opened correctly.

Starting URL: https://accounts.google.com/signup

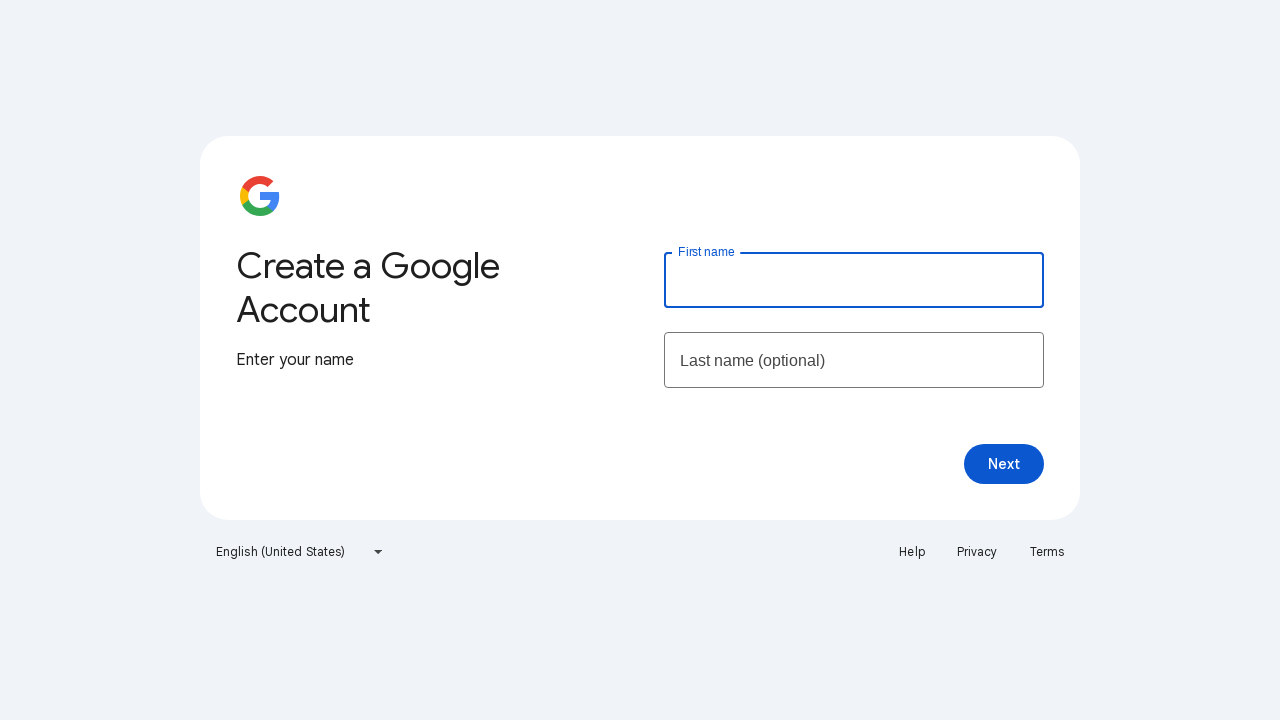

Retrieved main page title from Google signup page
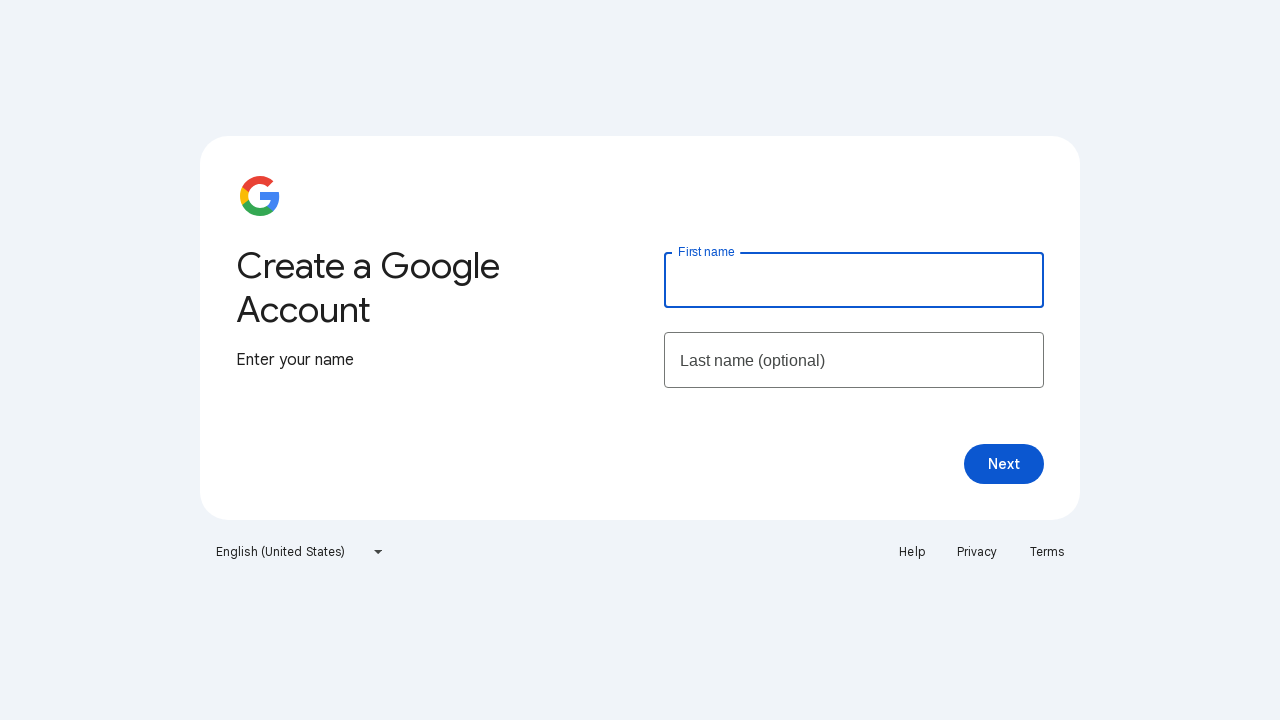

Clicked Help link which opened a new window at (912, 552) on text=Help
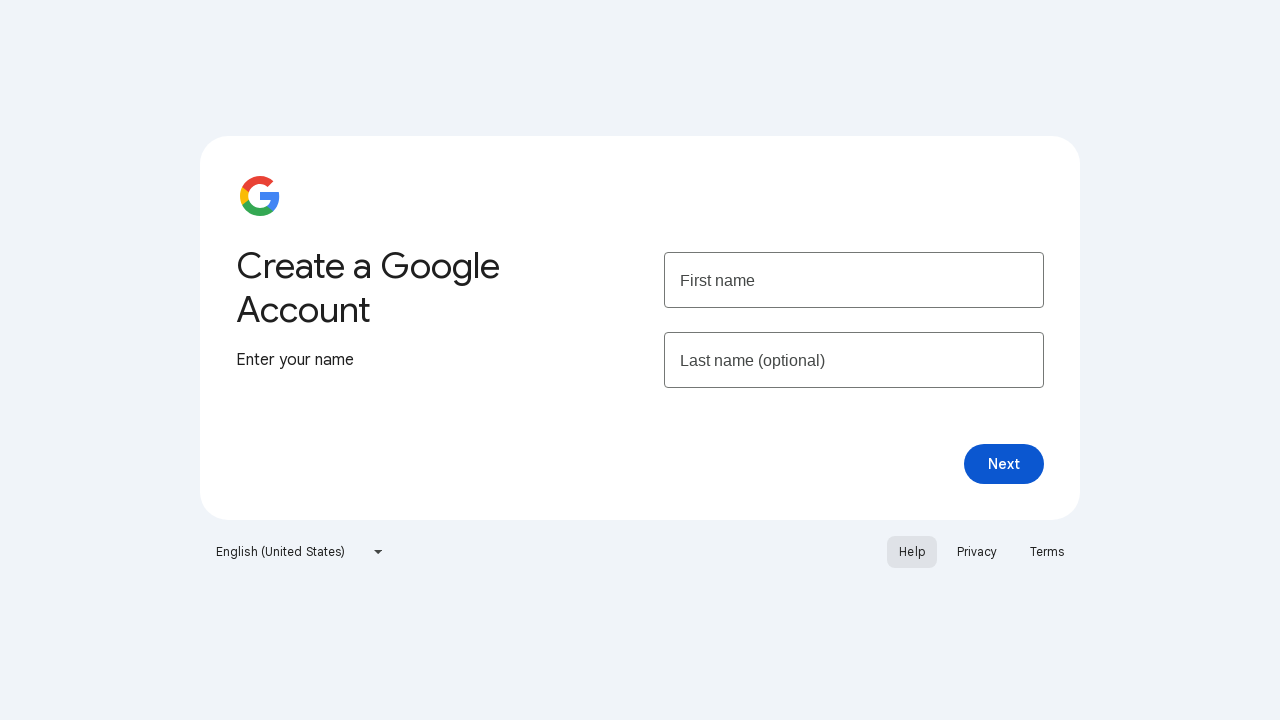

Captured reference to newly opened child window
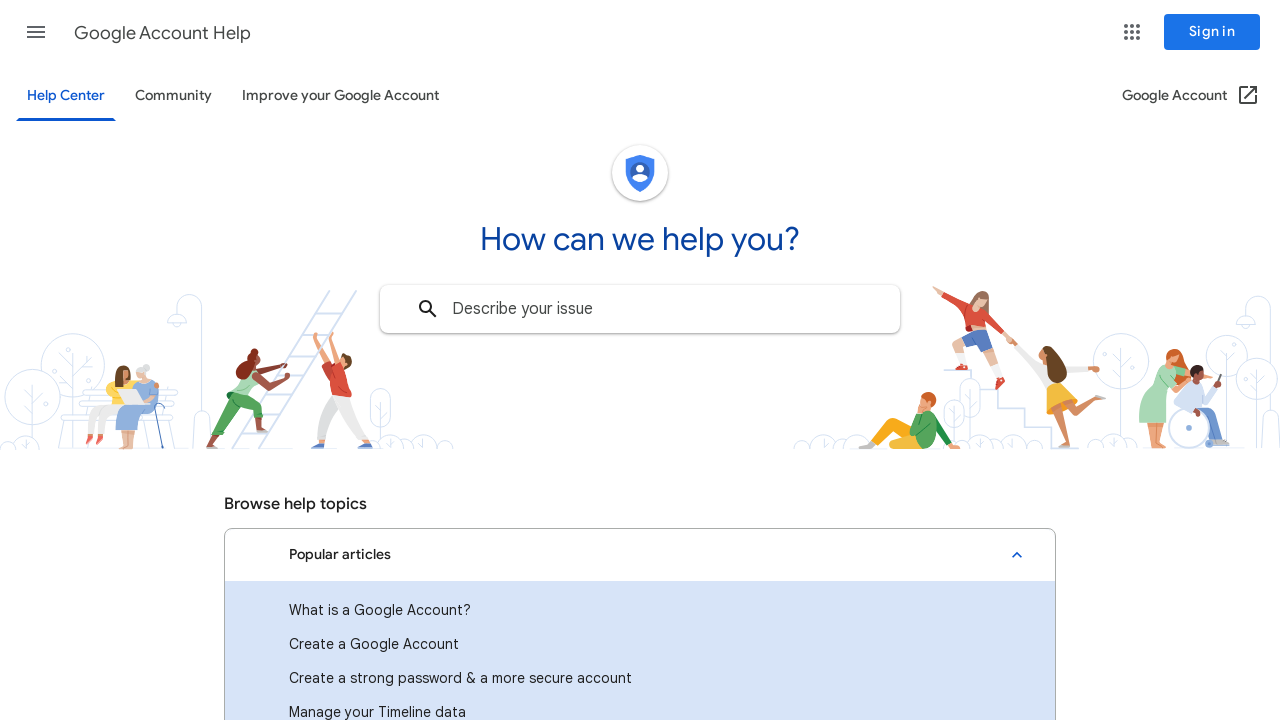

Child window finished loading
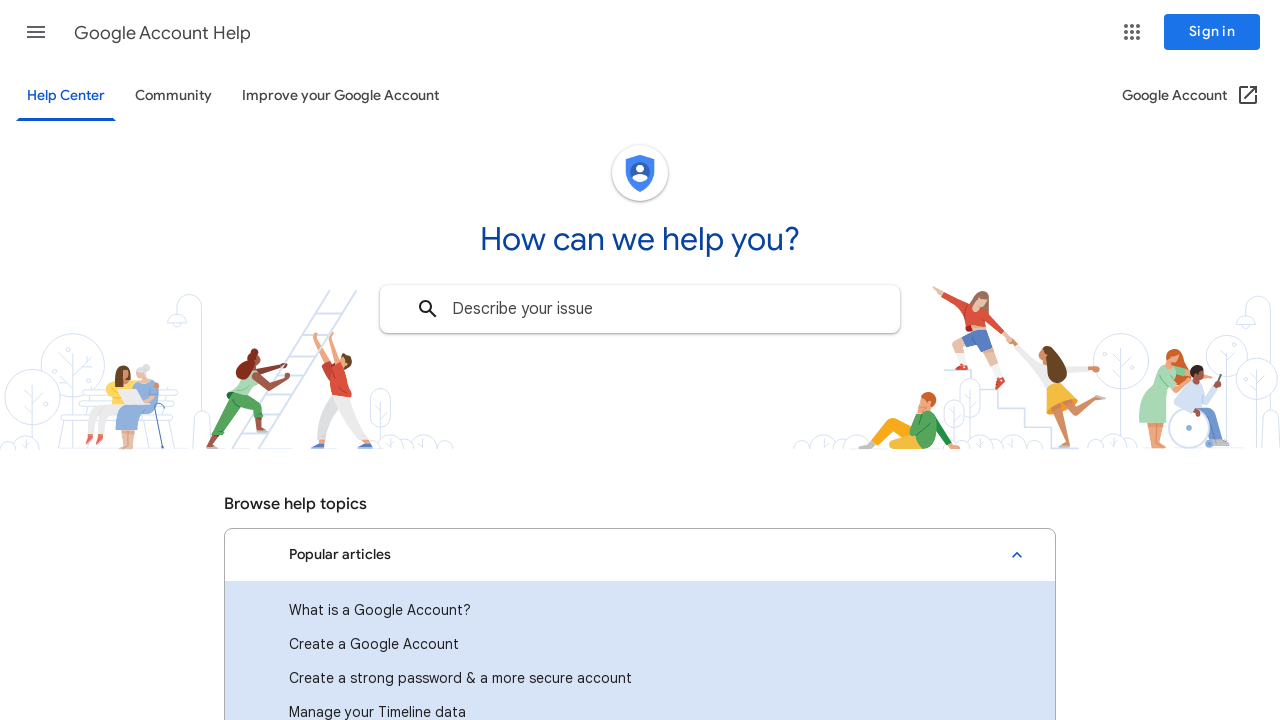

Verified child window opened correctly with title: Google Account Help
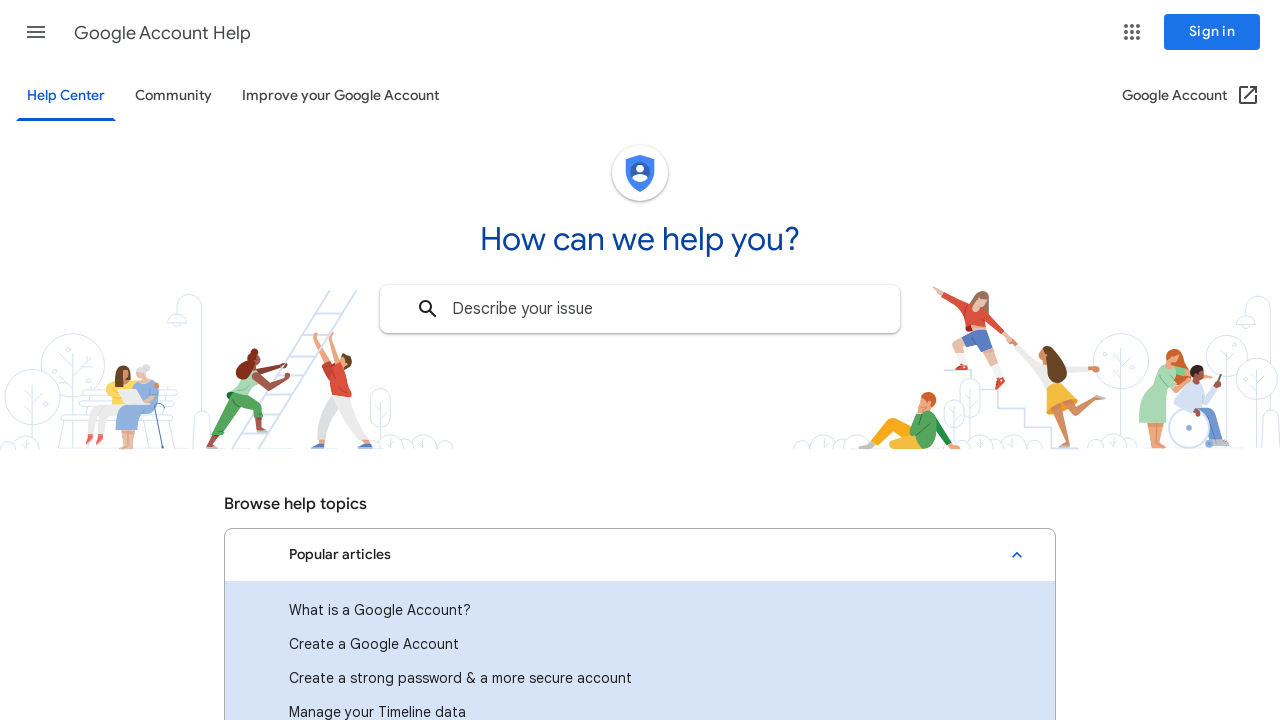

Closed child window
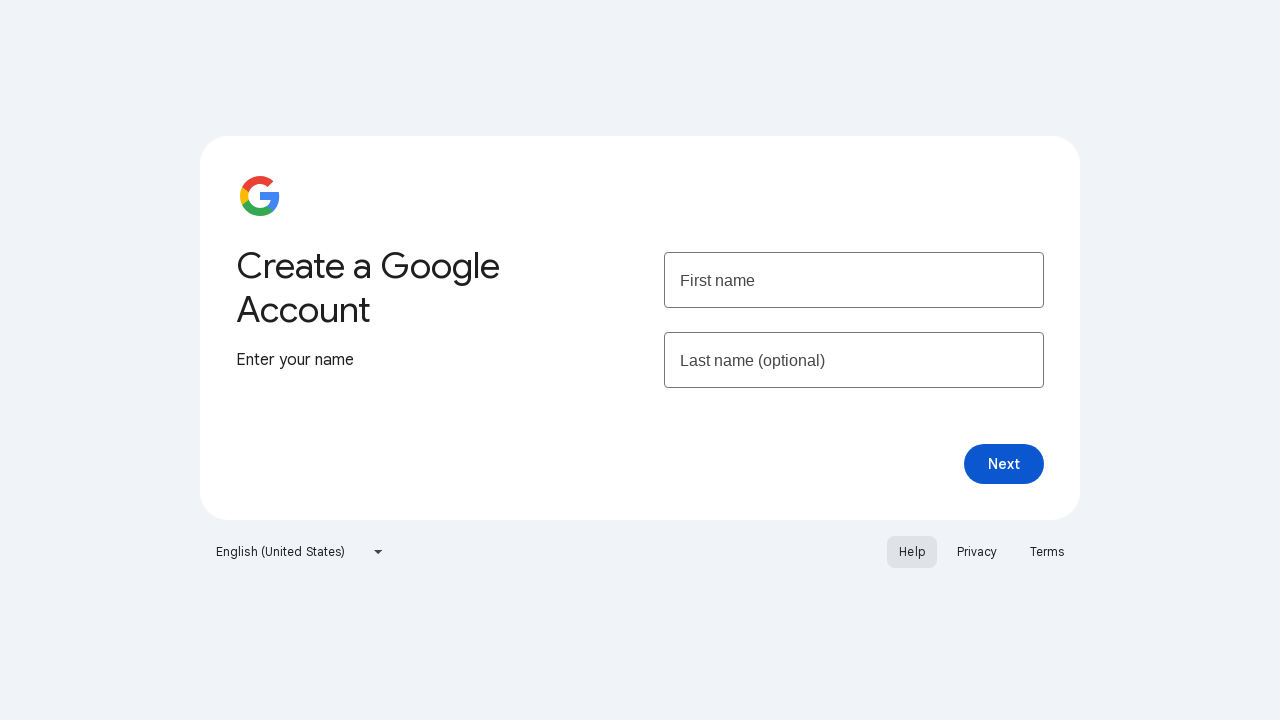

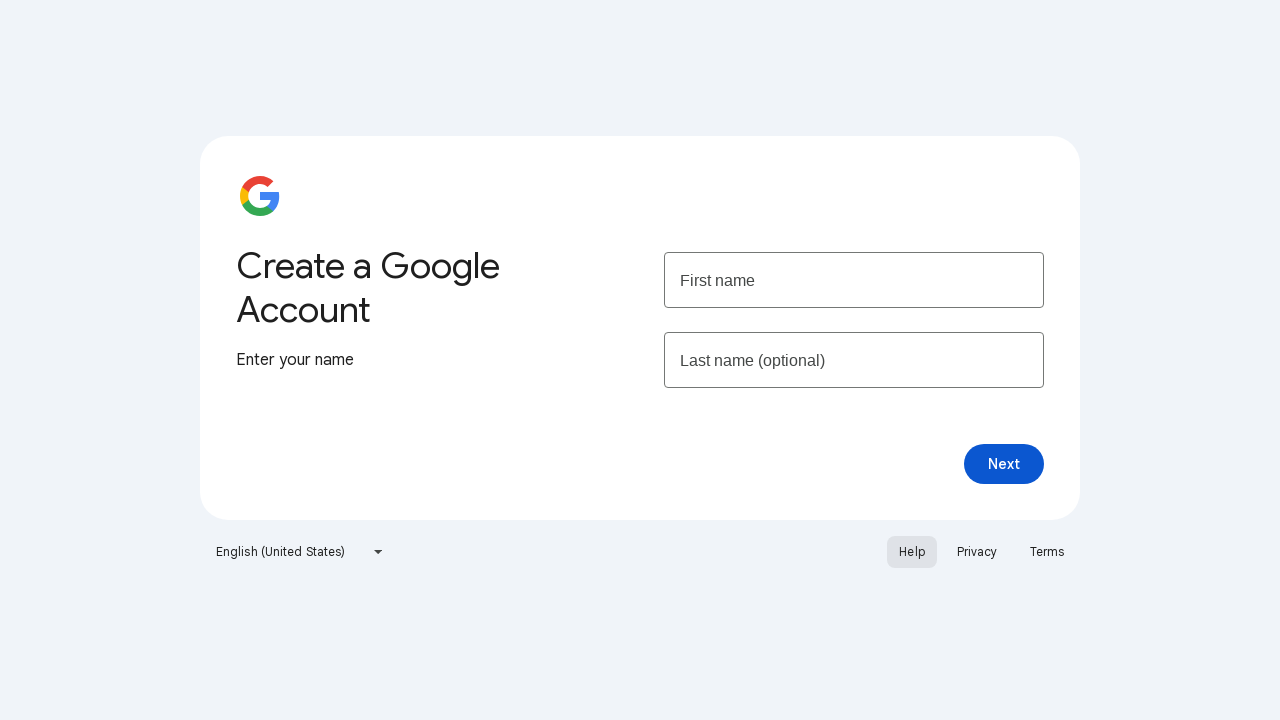